Tests a text box form by filling in username, email, current address, and permanent address fields, then submitting the form and verifying the output is displayed.

Starting URL: https://demoqa.com/text-box

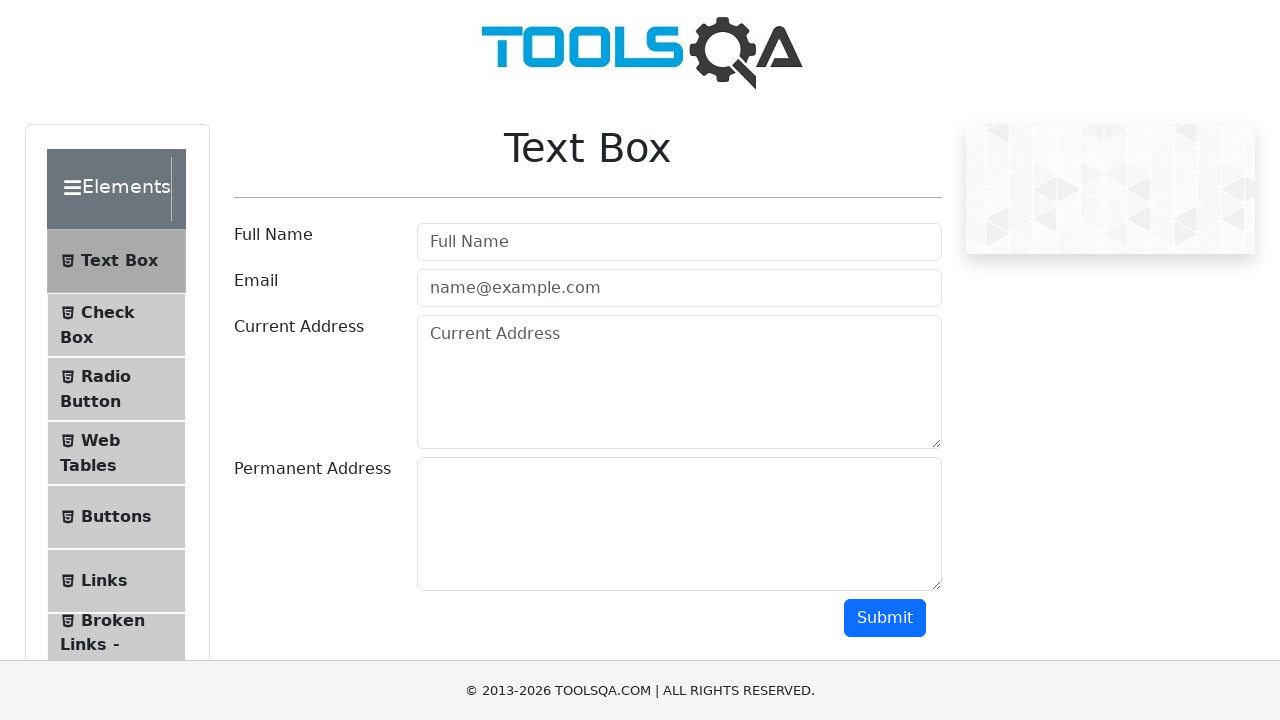

Filled username field with 'BlaBla' on #userName
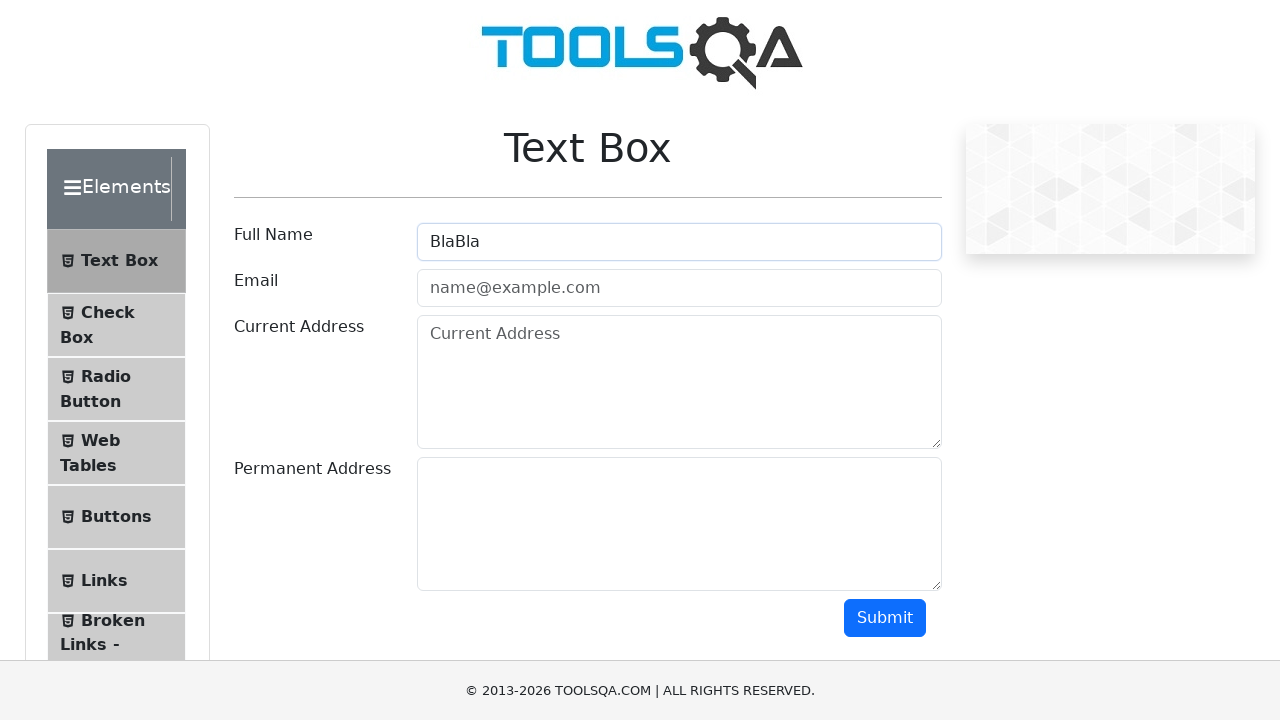

Filled email field with 'test12@test.com' on #userEmail
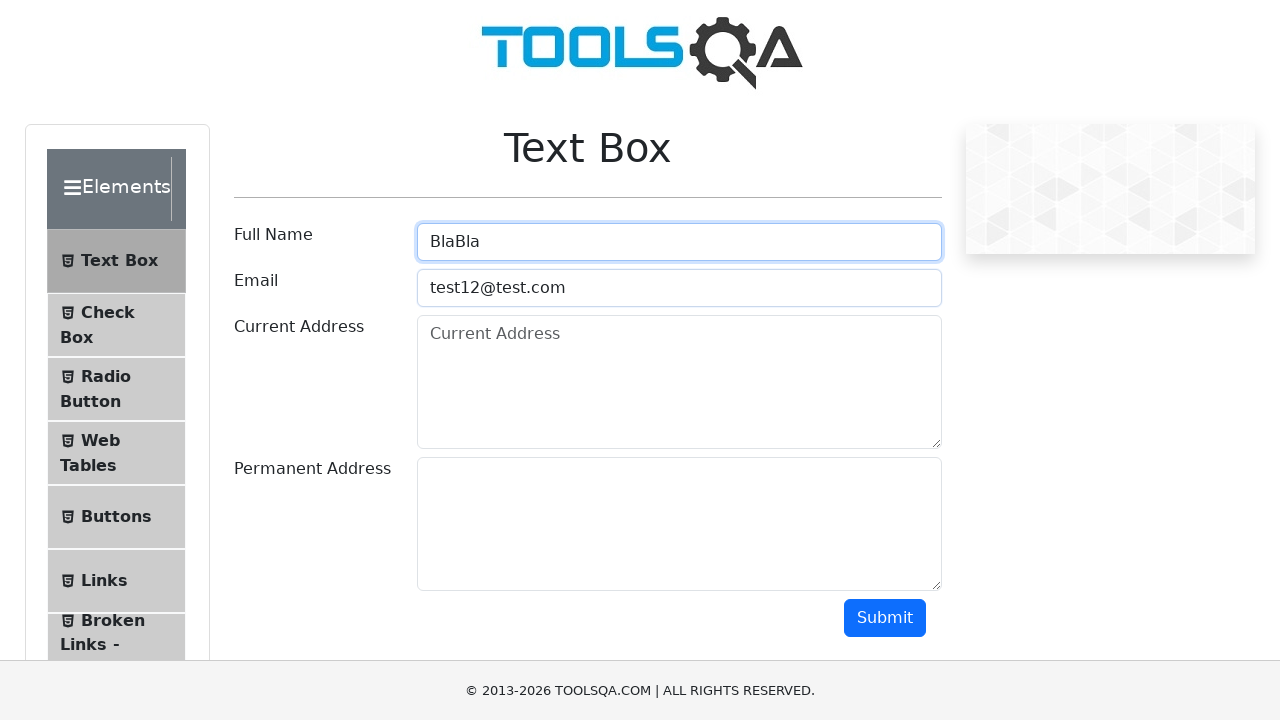

Filled current address field with 'This is a simple Selenium test' on #currentAddress
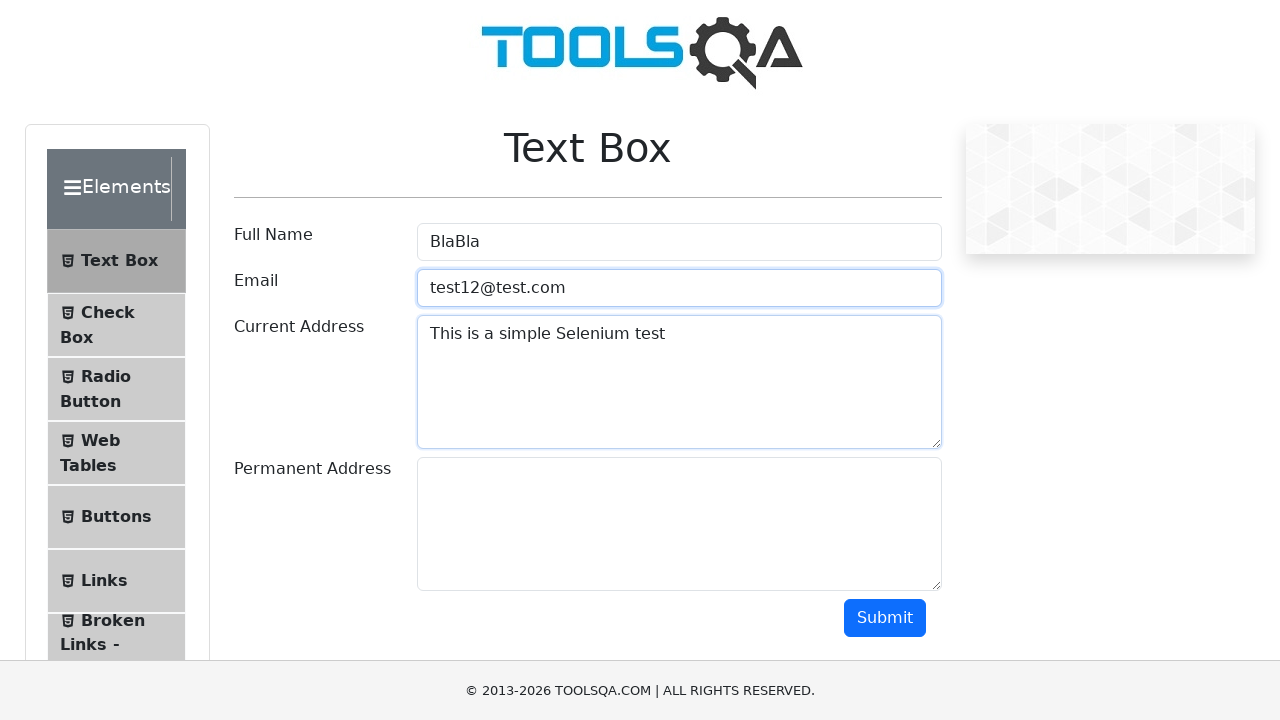

Filled permanent address field with 'Learning Selenium' on #permanentAddress
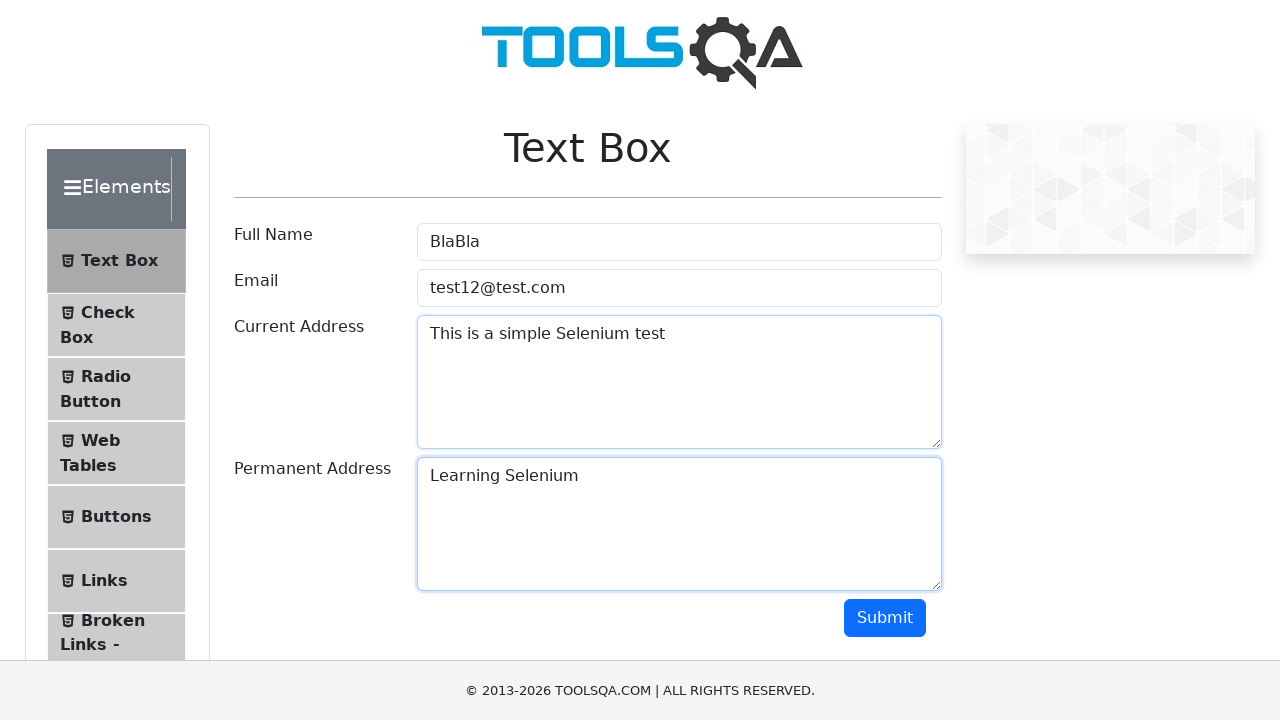

Clicked submit button to submit the form at (885, 618) on #submit
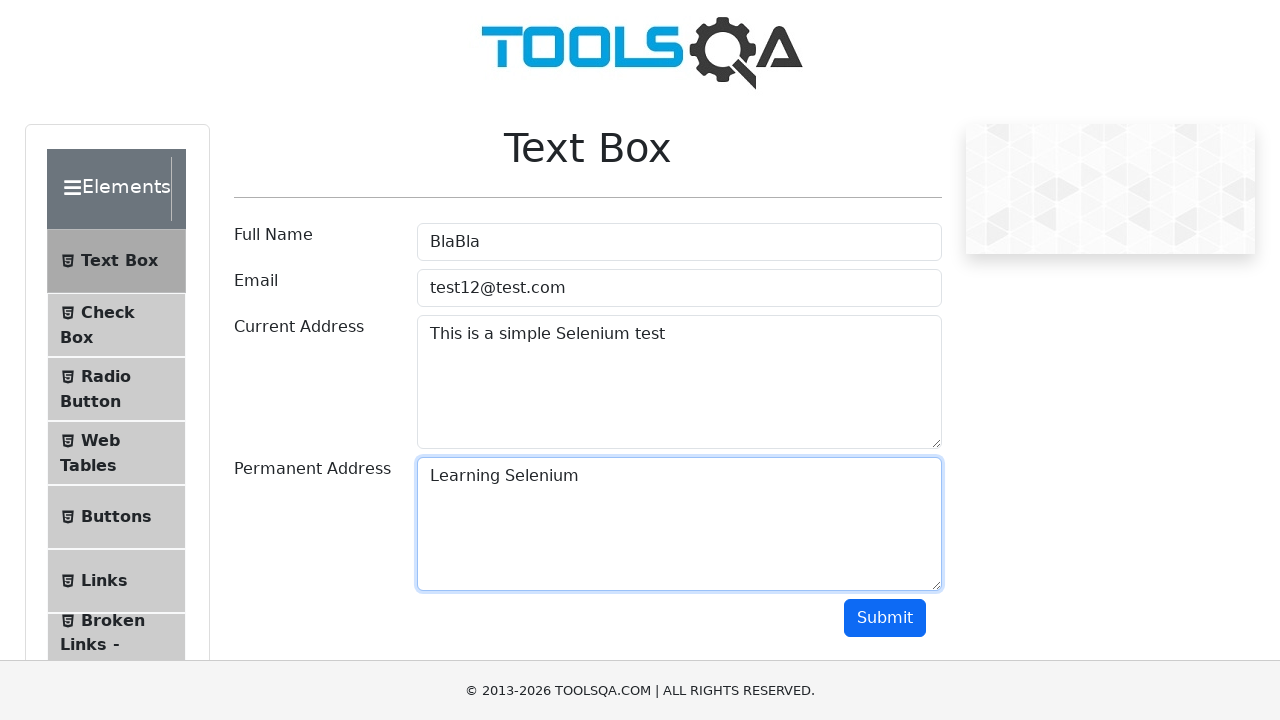

Output section is now visible, confirming form submission success
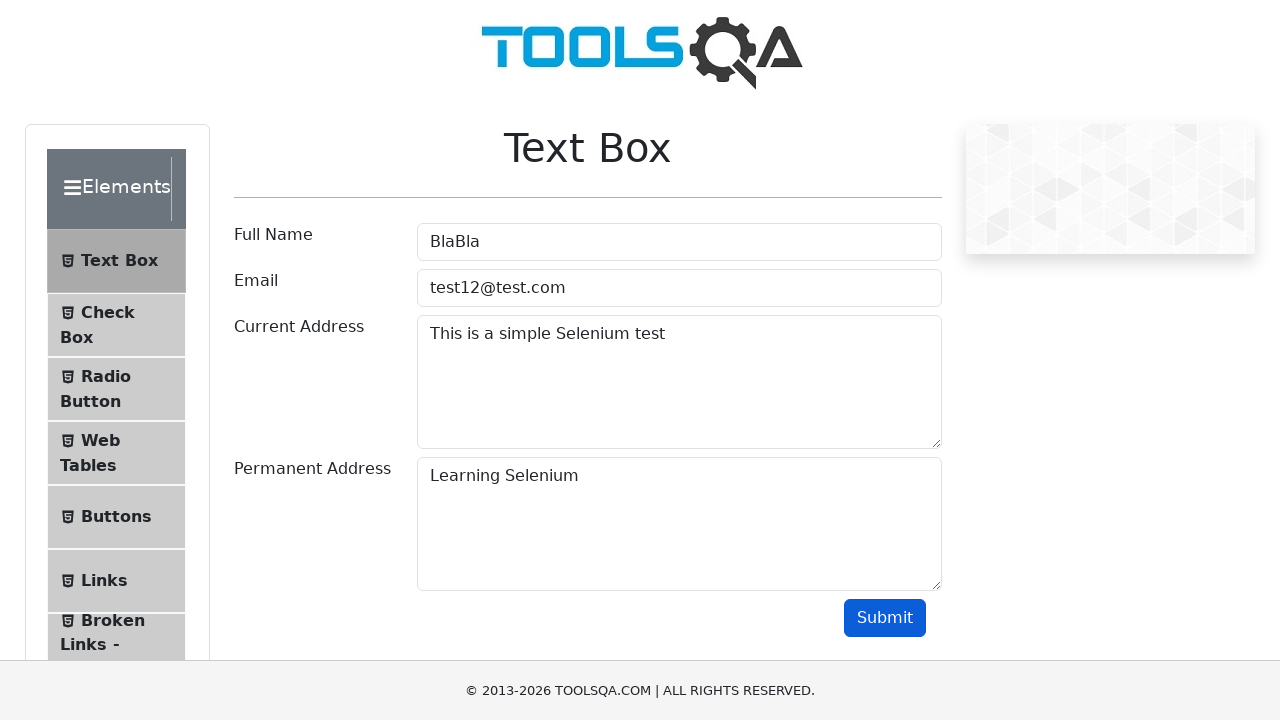

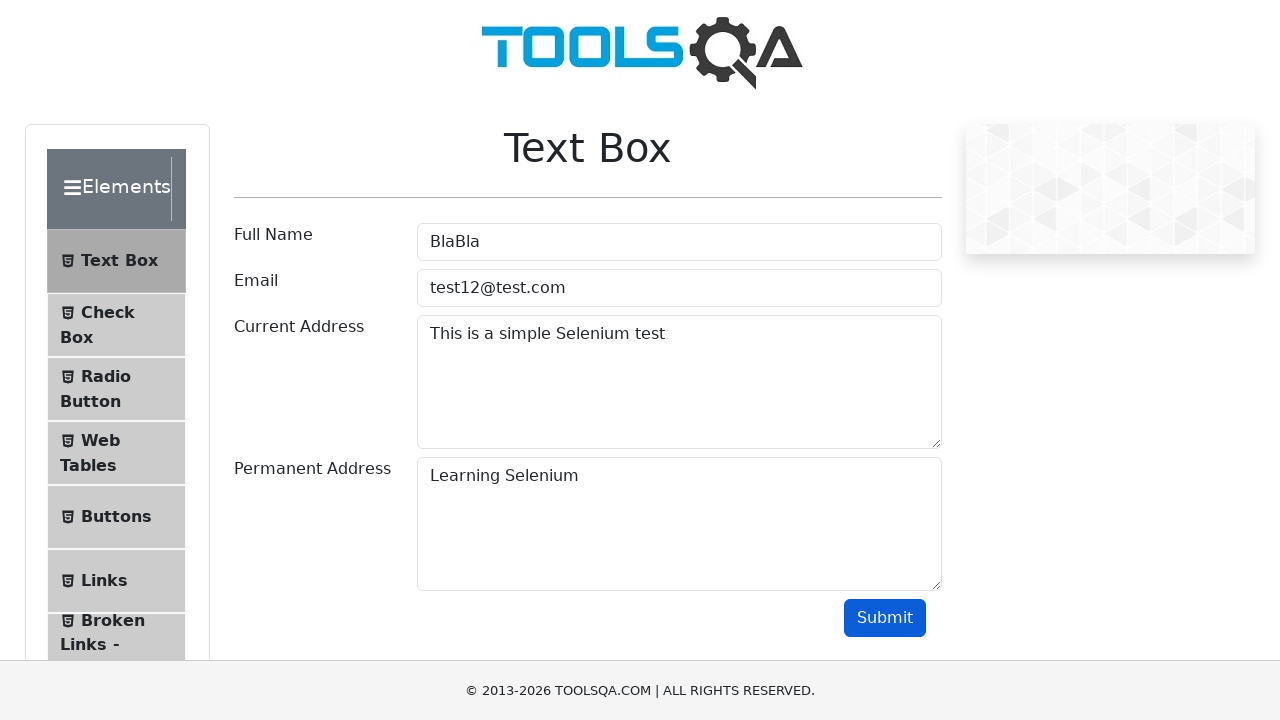